Tests form interaction by reading a hidden attribute value from an element, calculating a mathematical result (log of absolute value of 12*sin(x)), filling in the answer, checking a checkbox, selecting a radio button, and submitting the form.

Starting URL: http://suninjuly.github.io/get_attribute.html

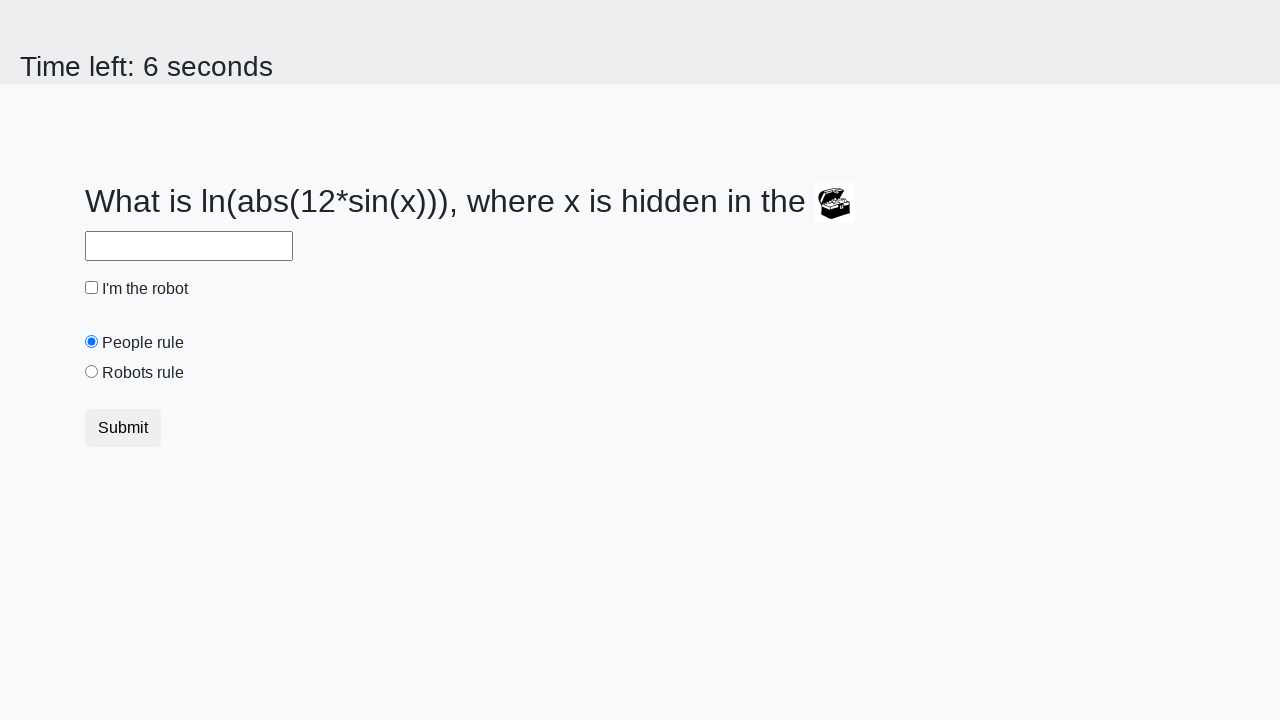

Located the treasure element with id 'treasure'
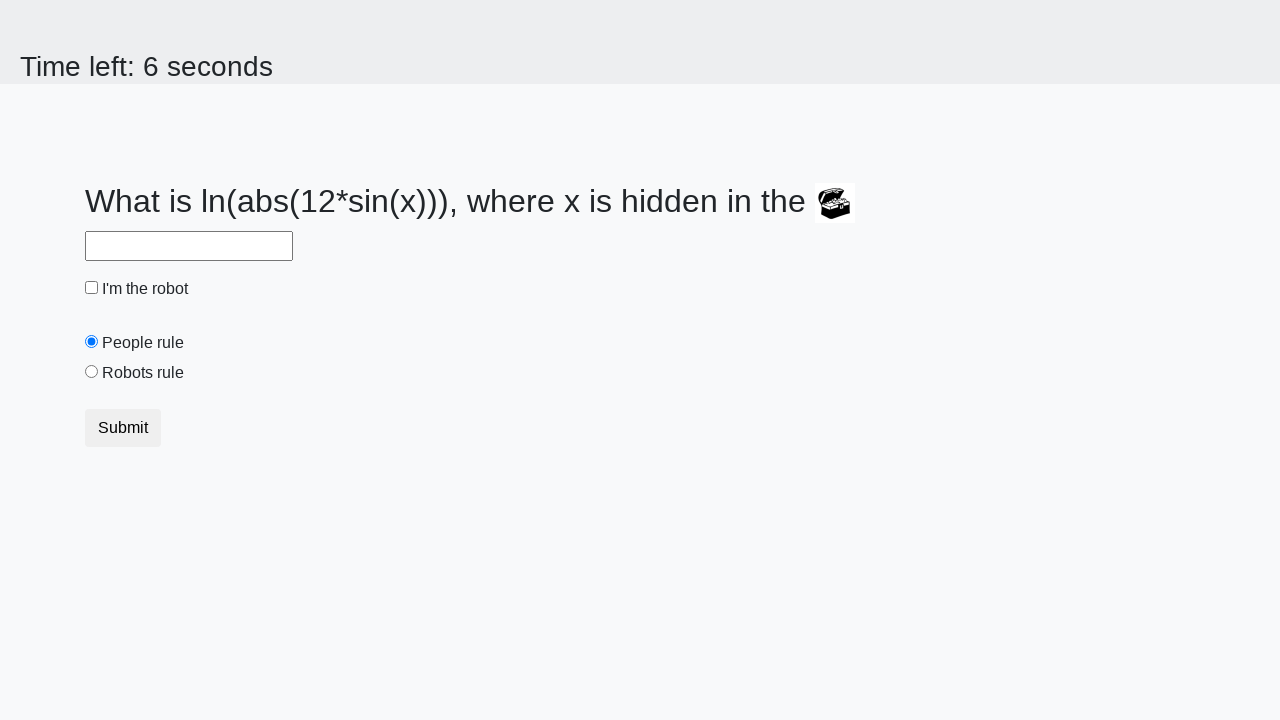

Read hidden 'valuex' attribute from treasure element: 9
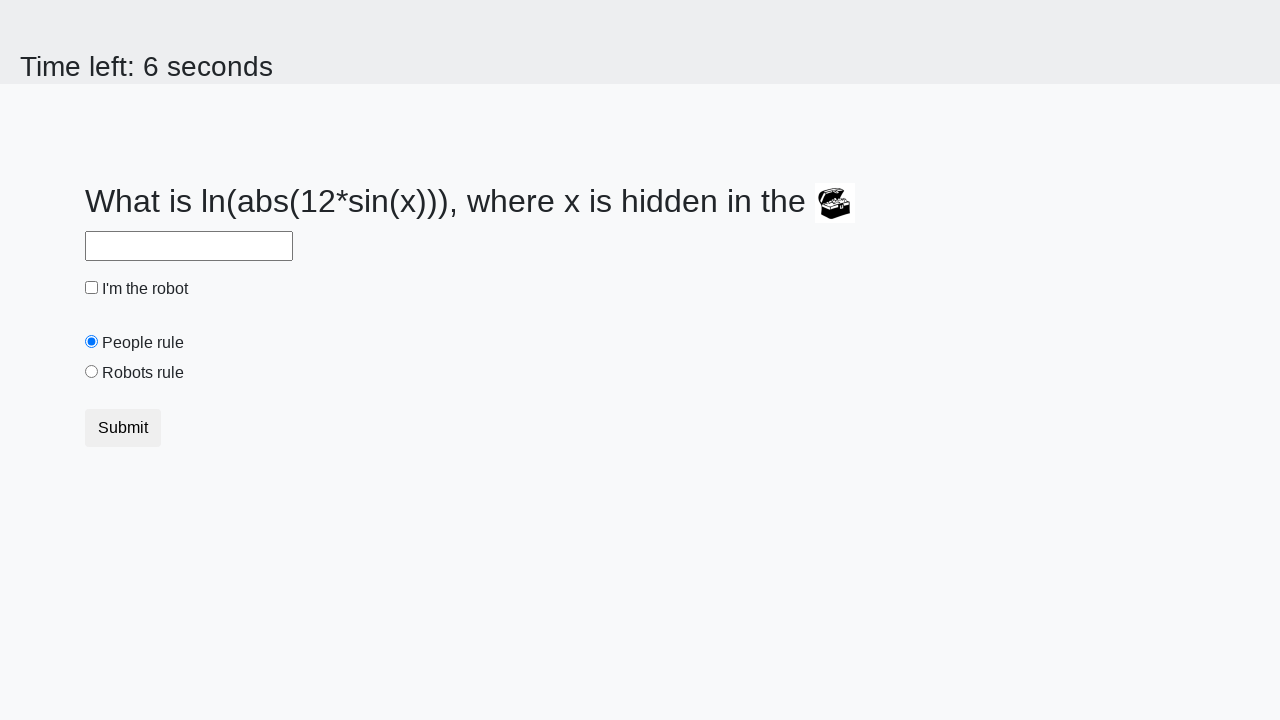

Calculated mathematical result log(abs(12*sin(9))) = 1.5984622643488395
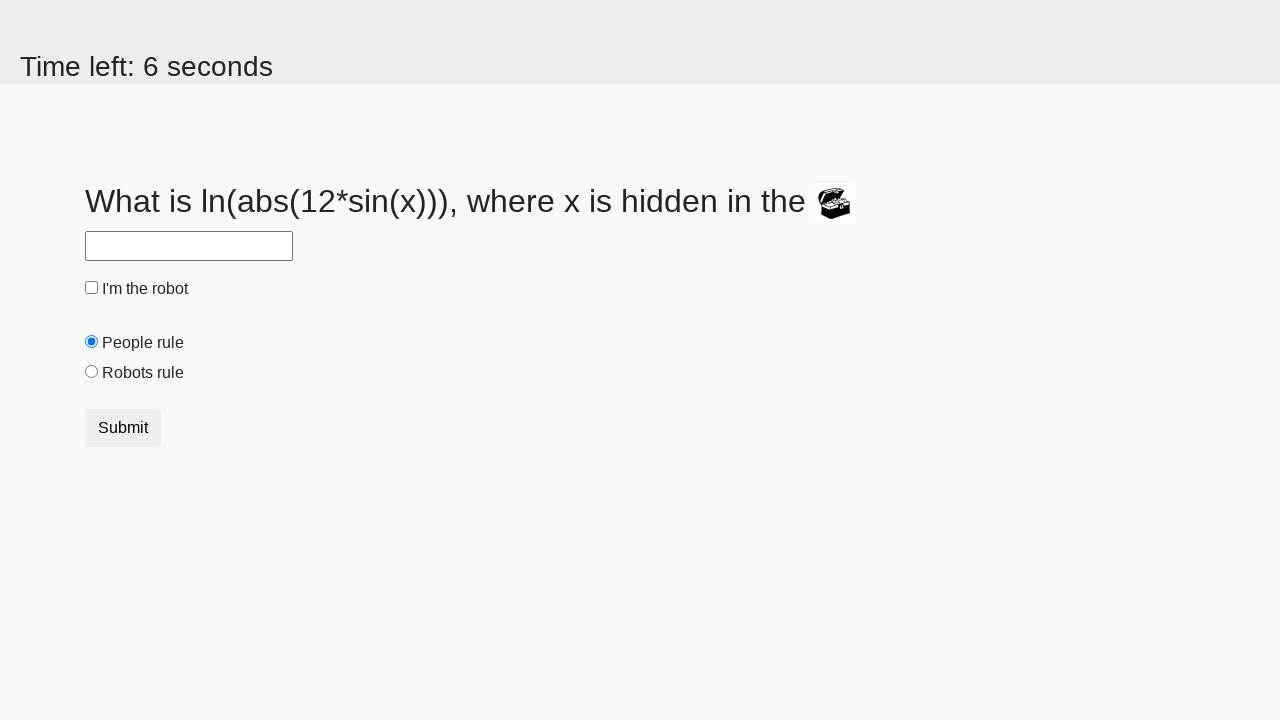

Filled answer field with calculated value: 1.5984622643488395 on #answer
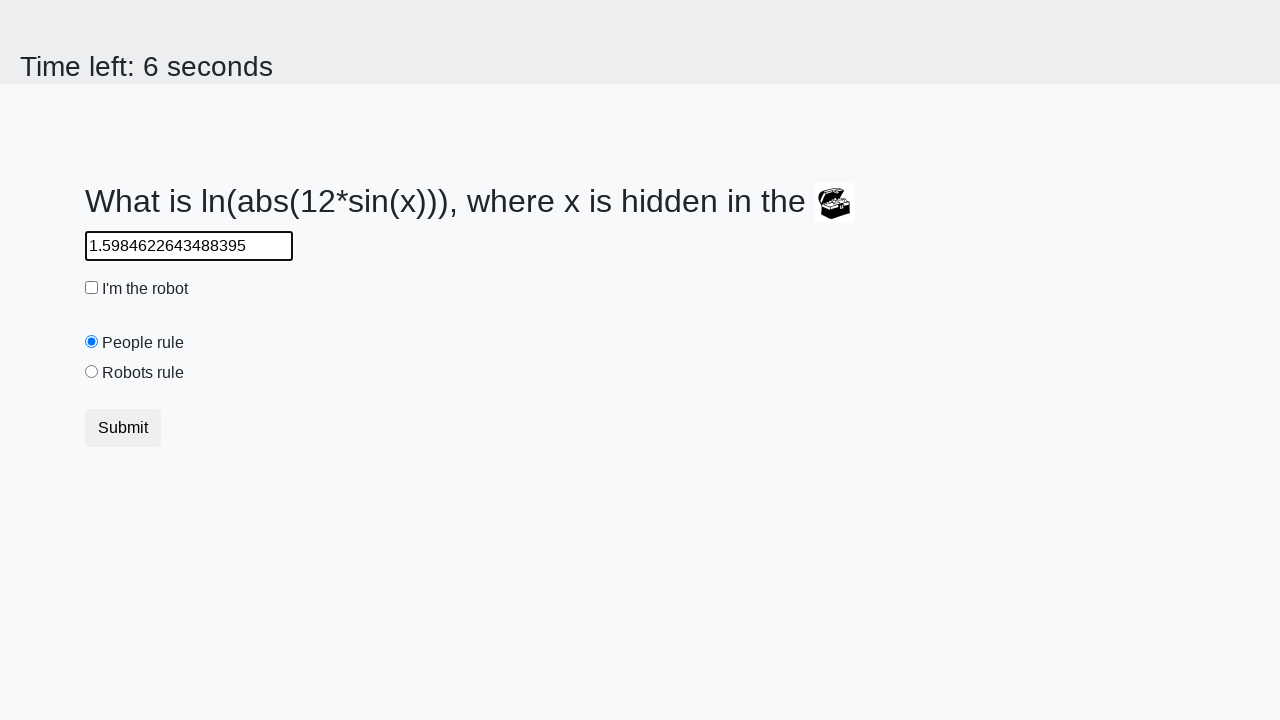

Checked the robot checkbox at (92, 288) on #robotCheckbox
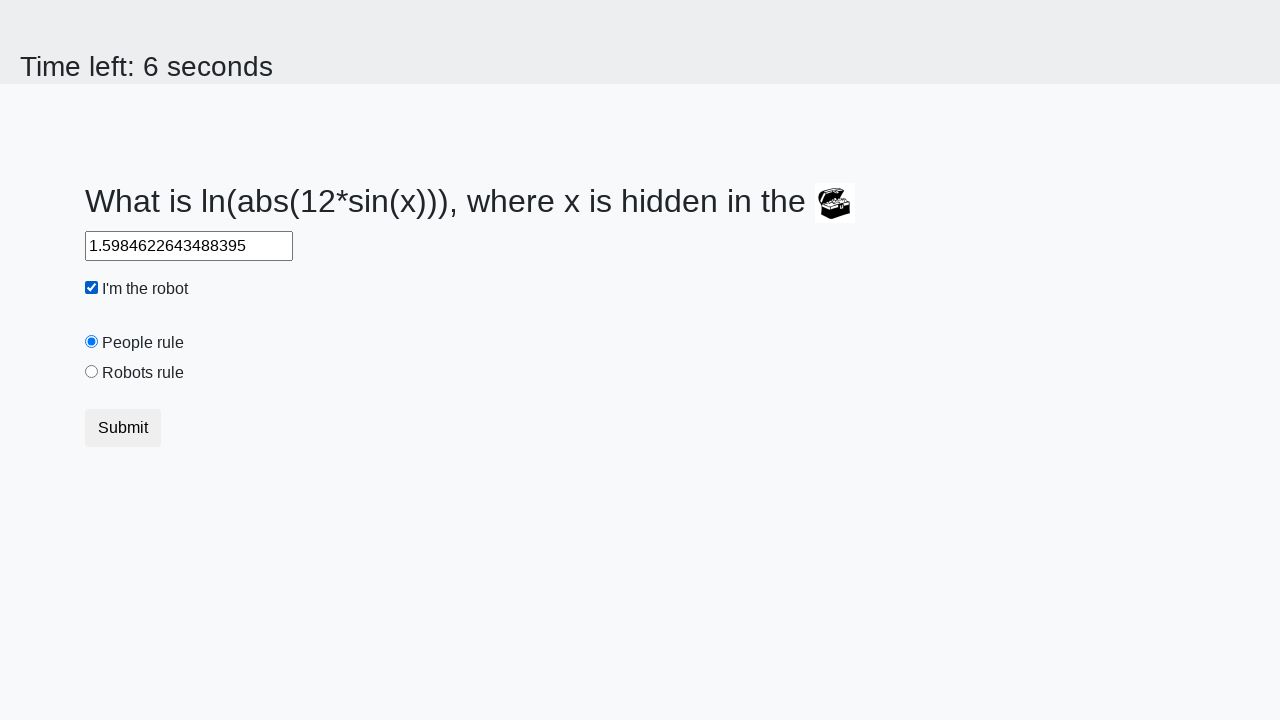

Selected the 'robots rule' radio button at (92, 372) on #robotsRule
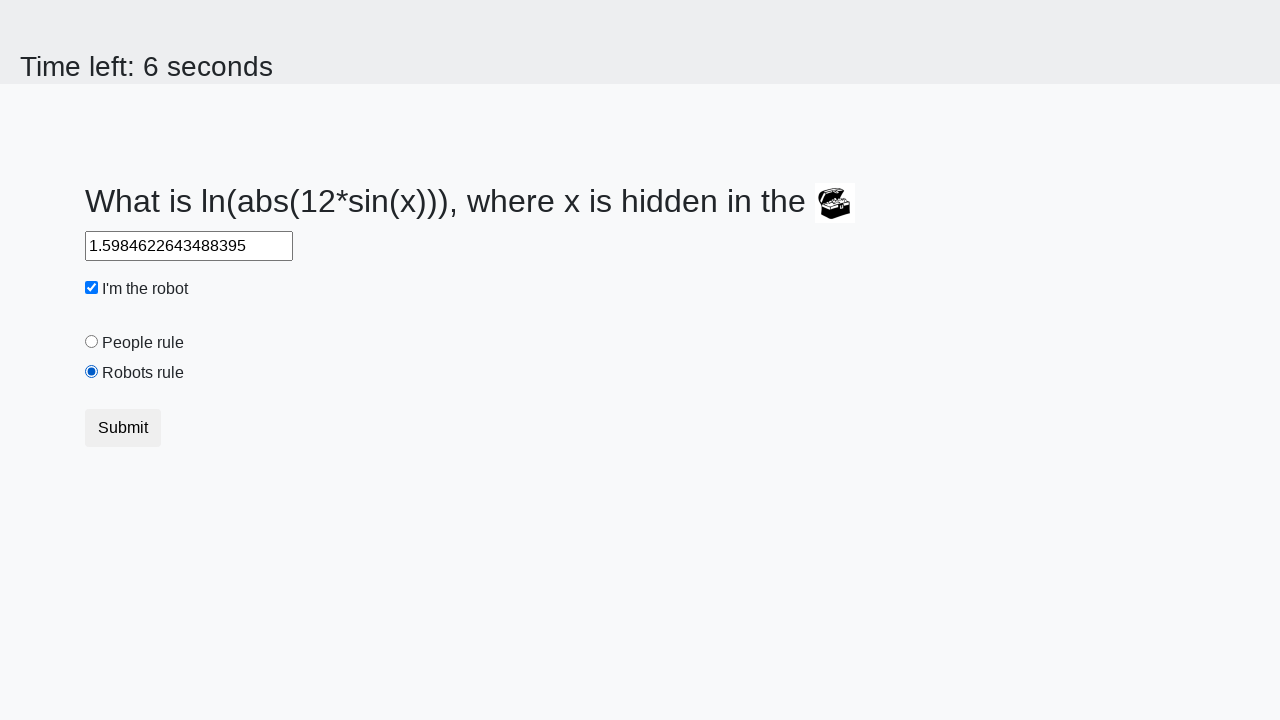

Clicked the submit button to complete form submission at (123, 428) on .btn
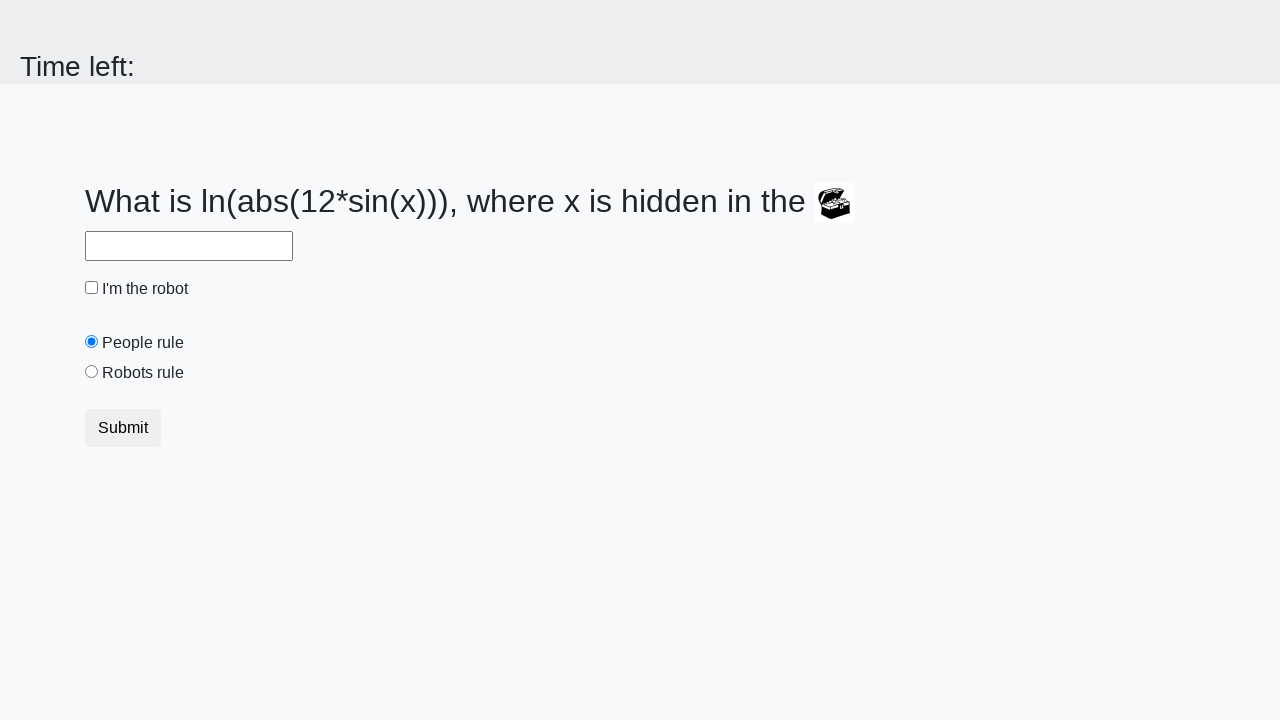

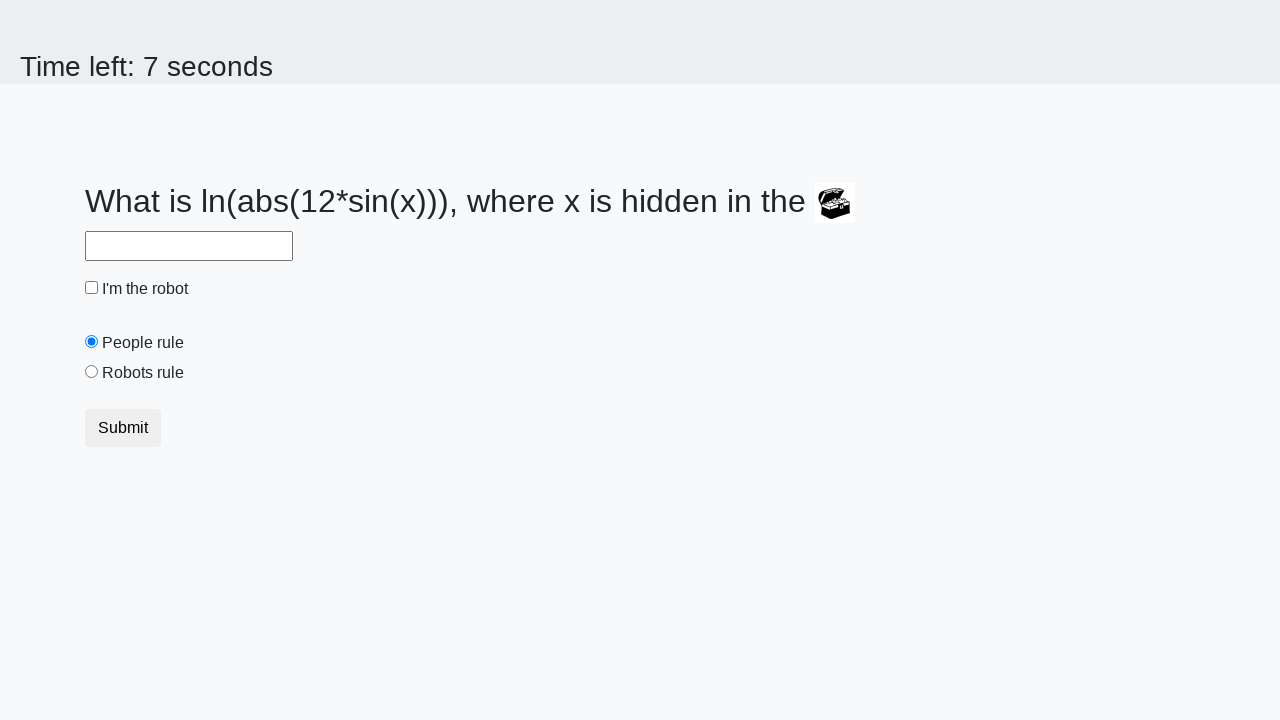